Navigates to the Broken Links - Images page and clicks on the valid link, verifying it redirects to the demoqa homepage.

Starting URL: https://demoqa.com/

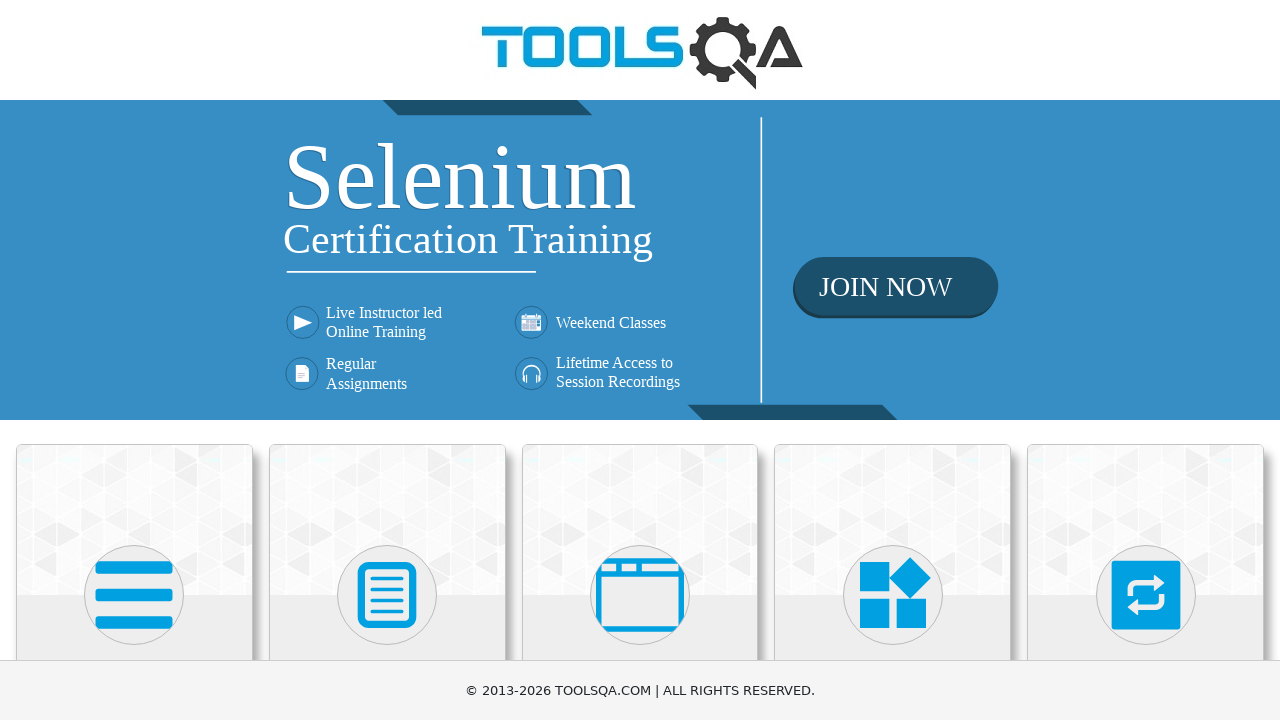

Clicked on Elements card on homepage at (134, 360) on text=Elements
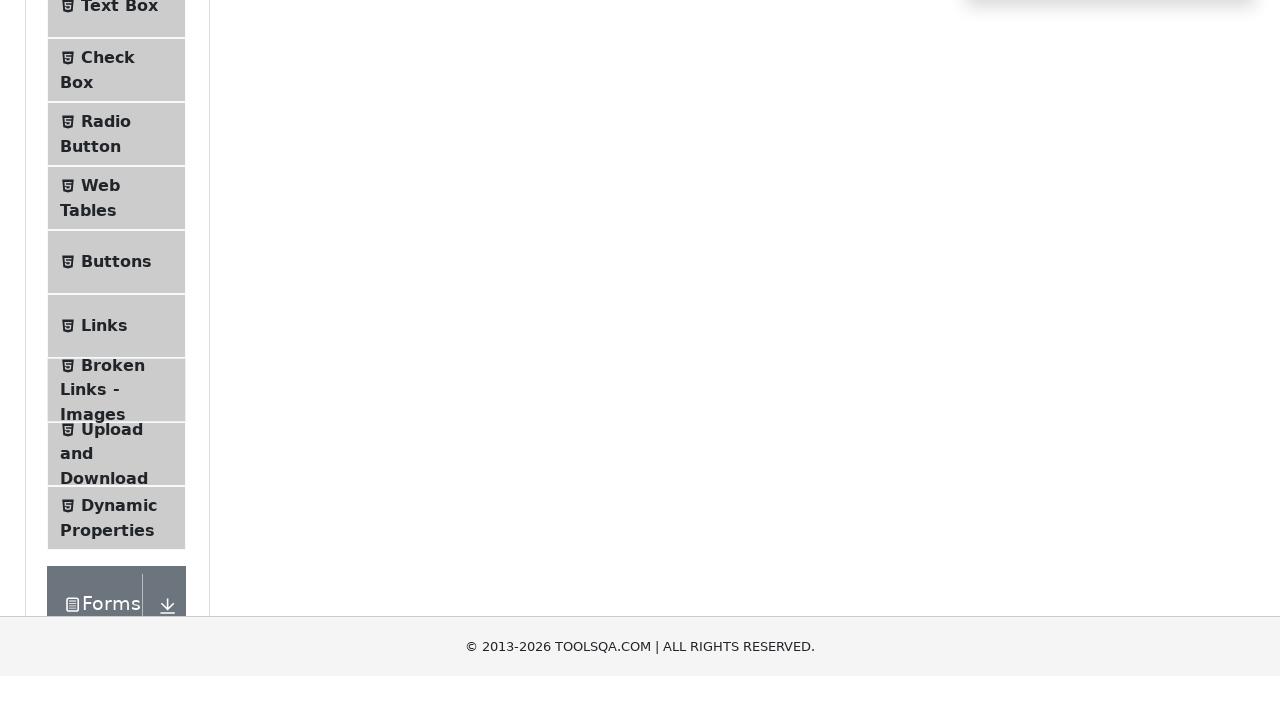

Clicked on Broken Links - Images menu item at (113, 620) on text=Broken Links - Images
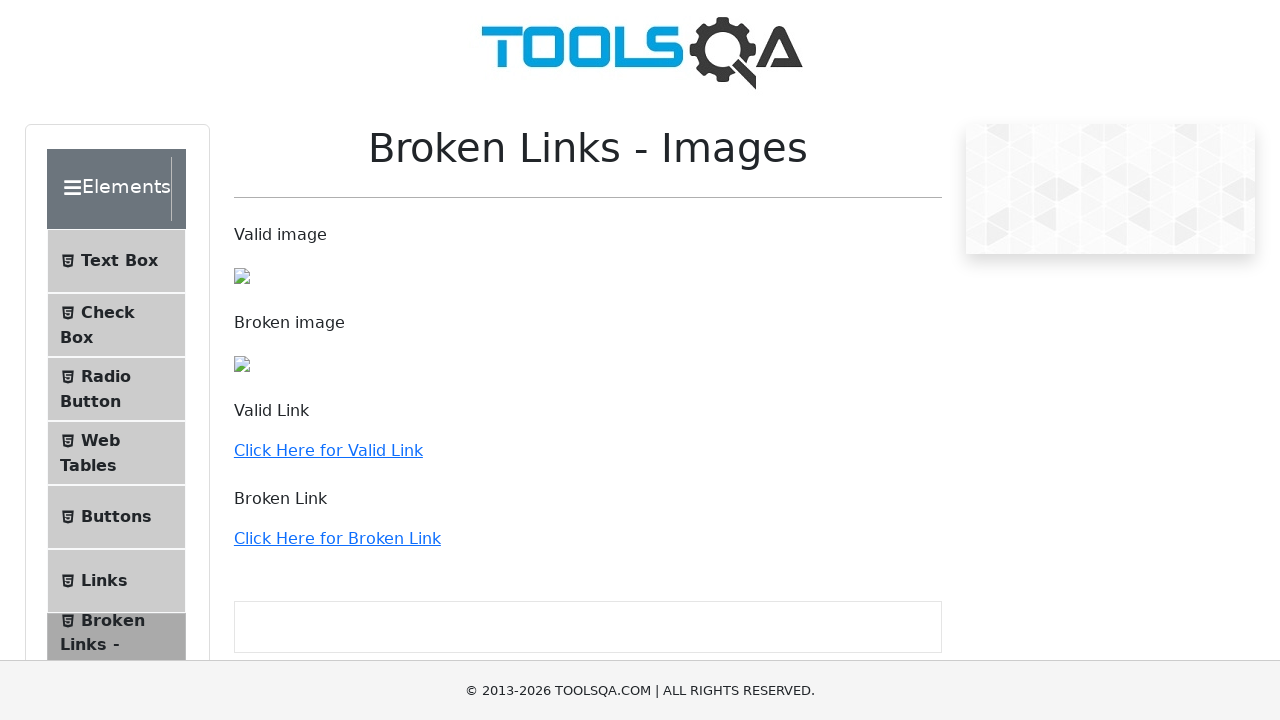

Clicked on the valid link at (328, 450) on a:has-text('Click Here for Valid Link')
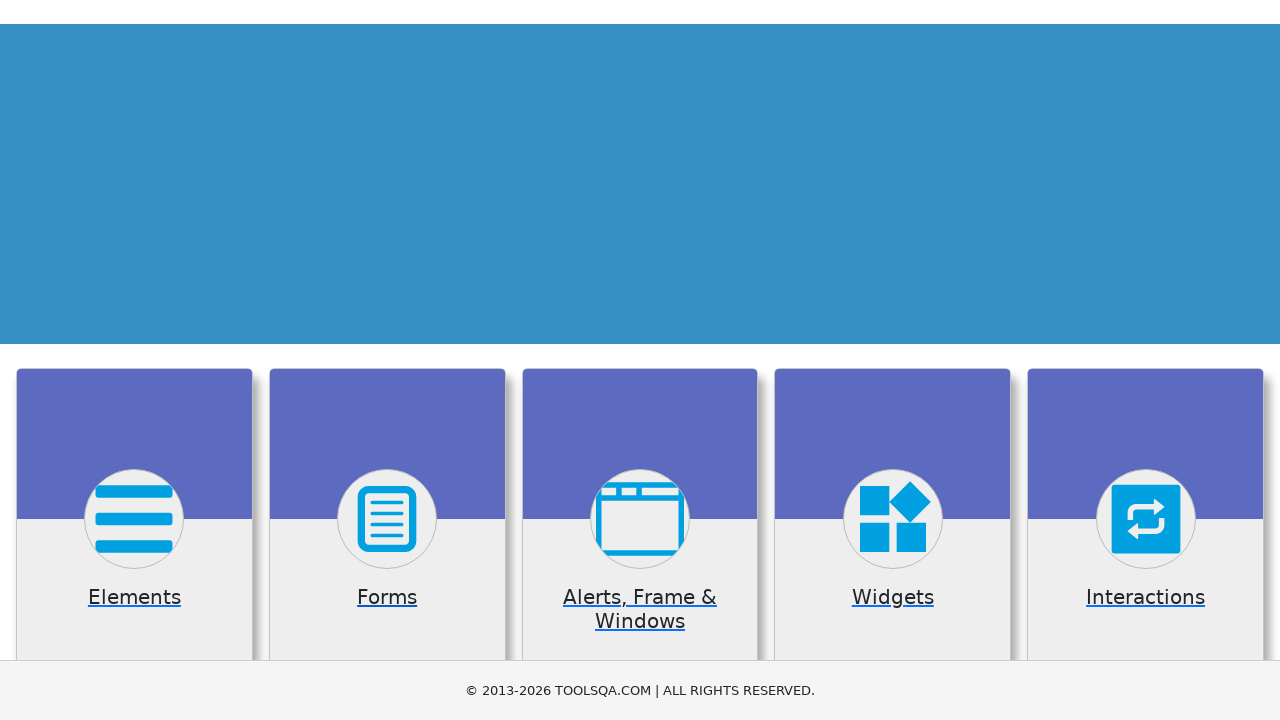

Verified navigation to demoqa homepage
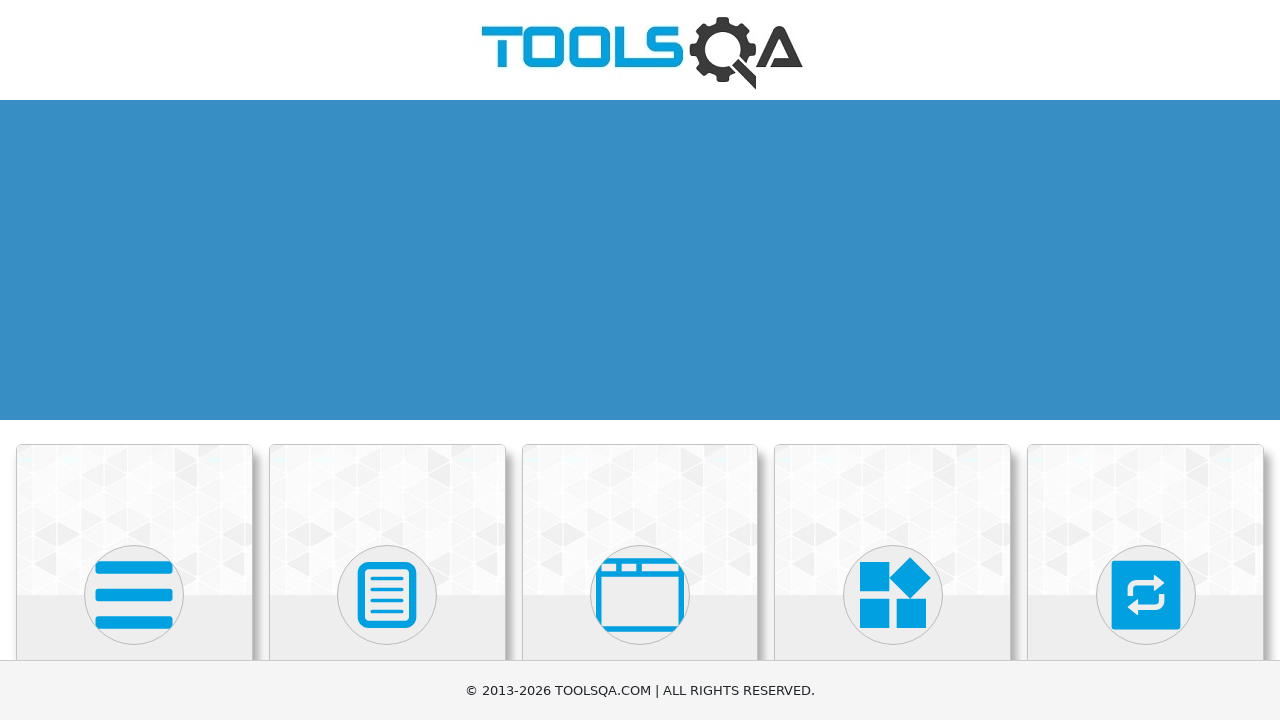

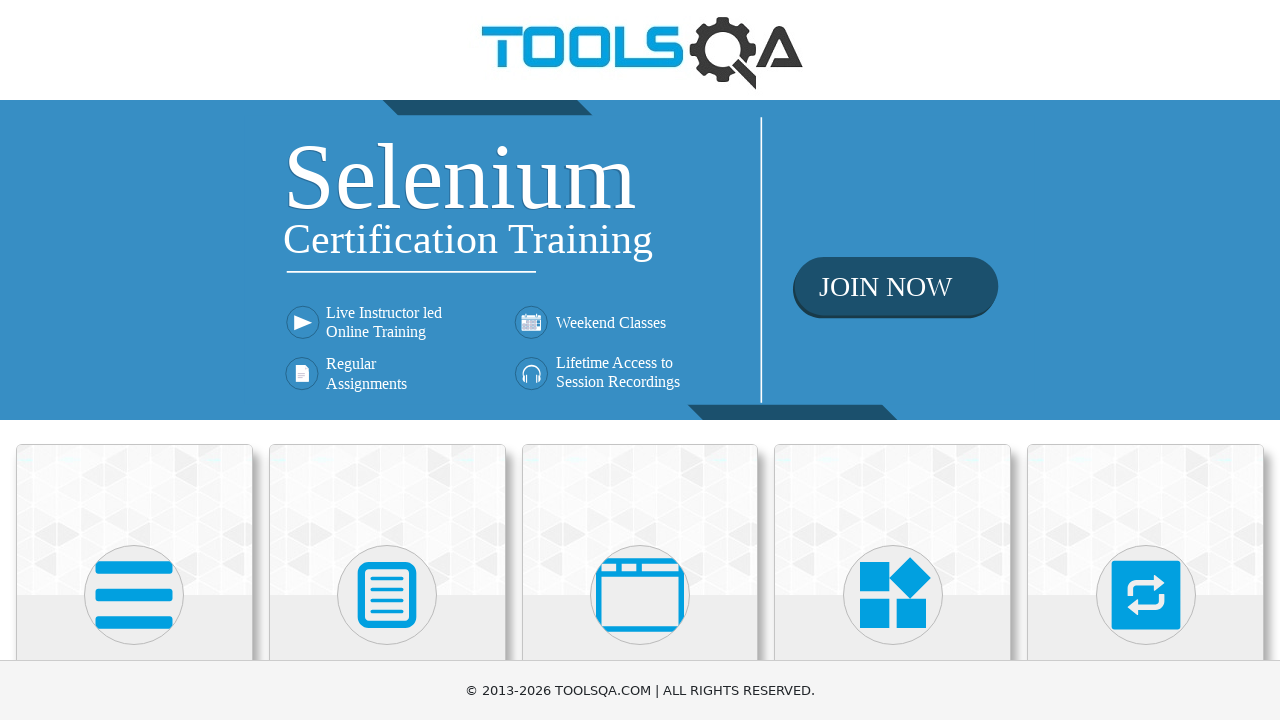